Tests the infinite scroll and "load more" functionality on a news website by repeatedly scrolling to the bottom and clicking the load more button until all content is loaded.

Starting URL: https://news.163.com/domestic/

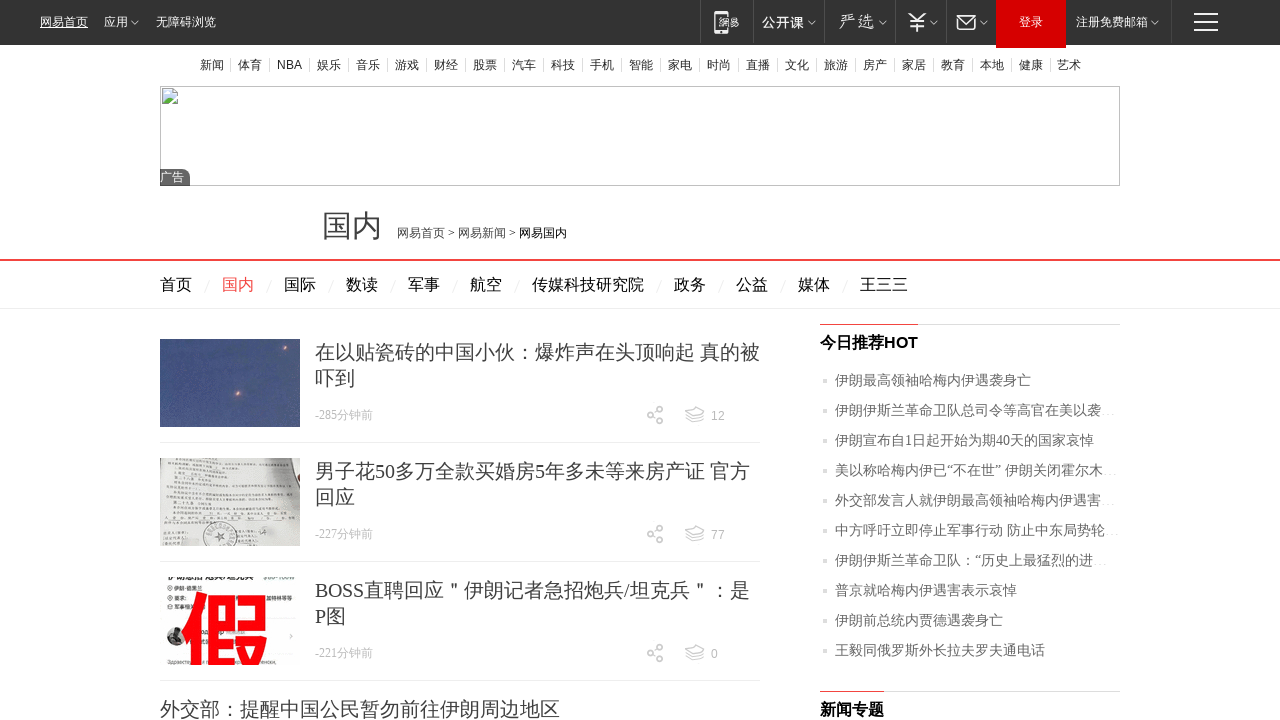

Scrolled to bottom of page
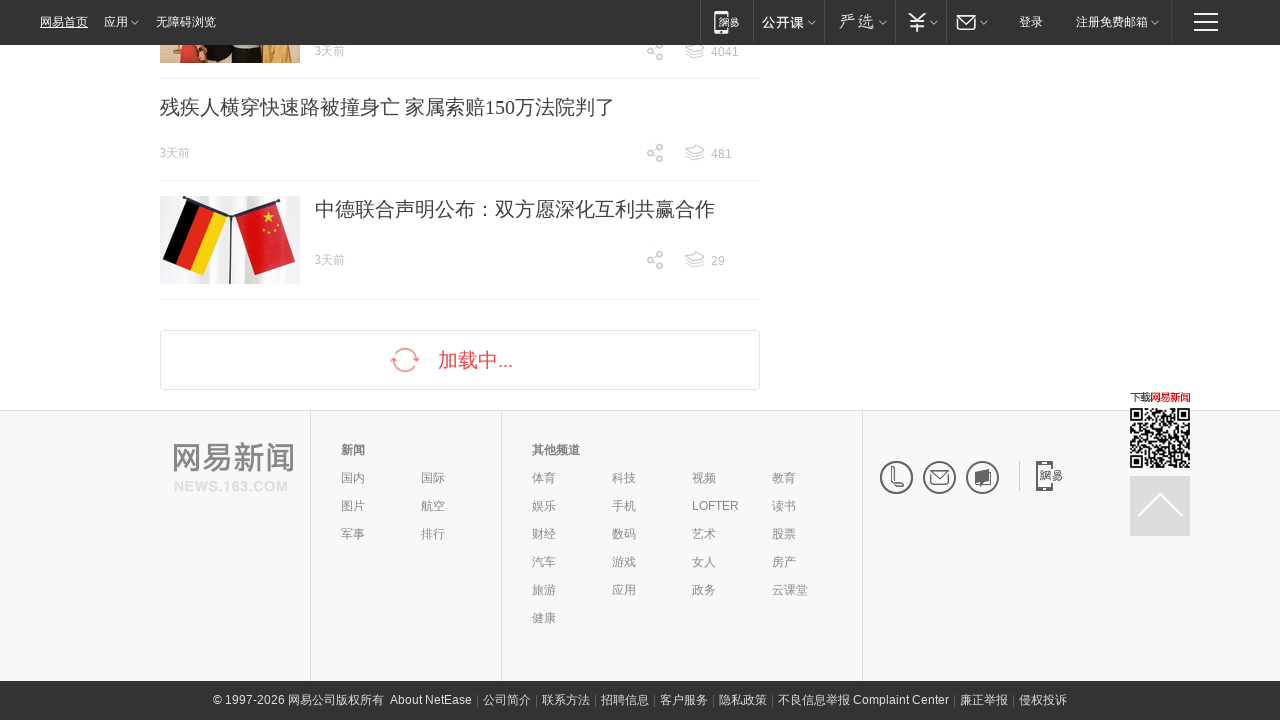

Waited for content to load
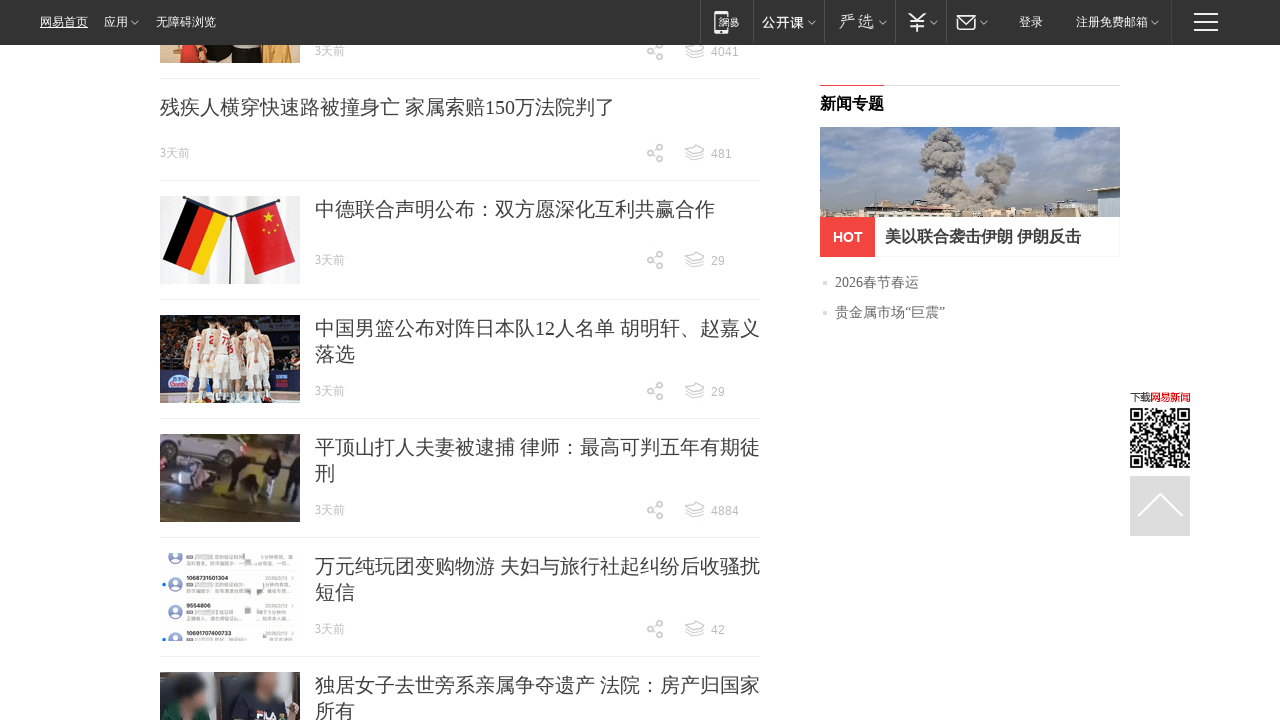

Retrieved page content to check for end marker
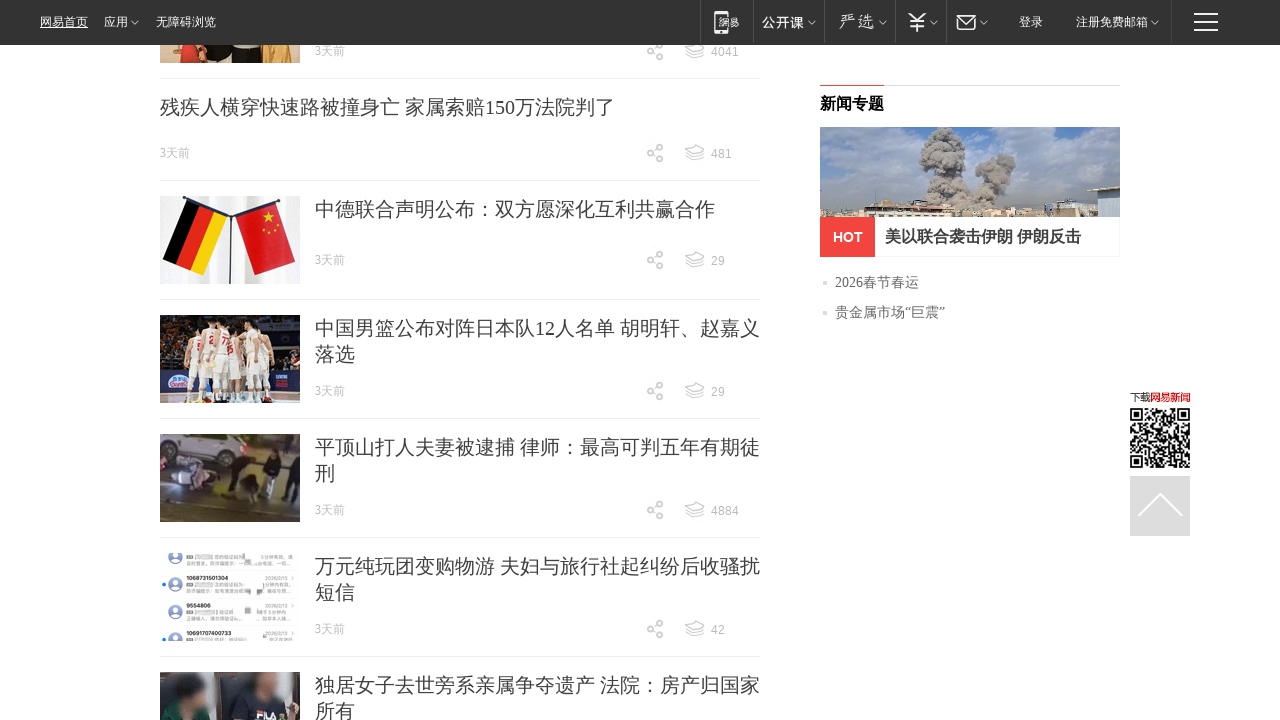

Detected end of content marker, stopping iteration
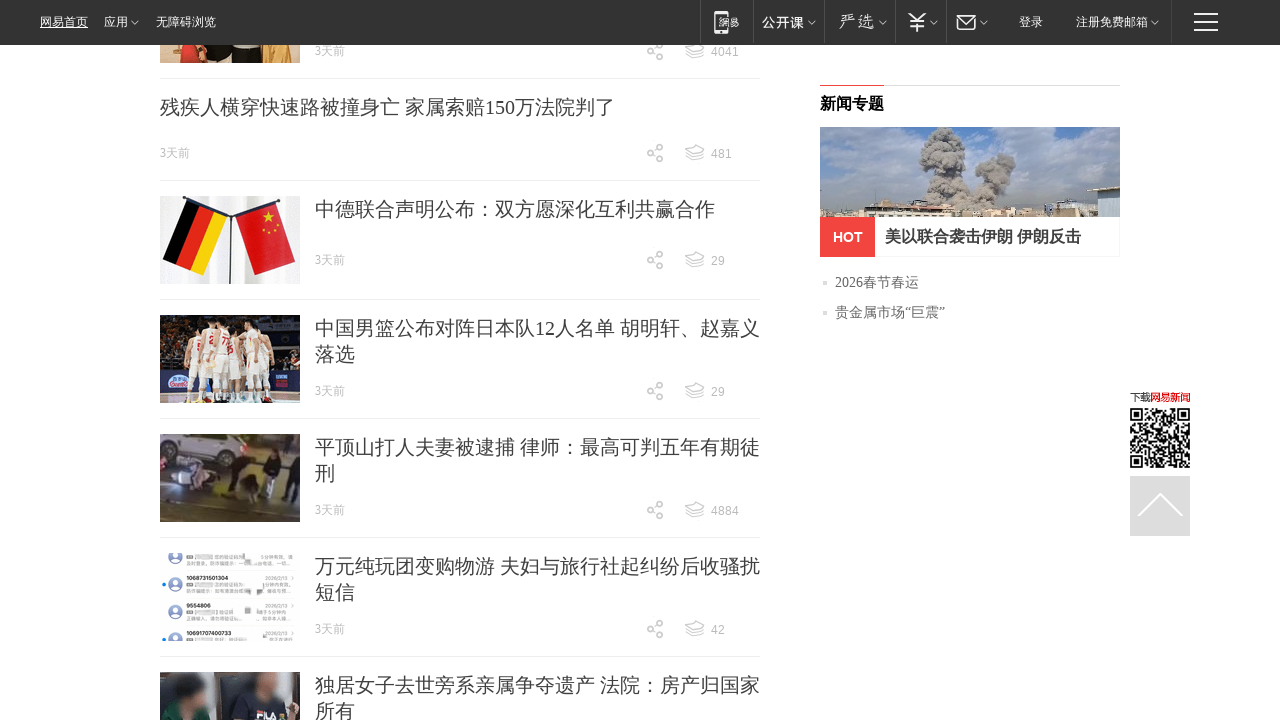

Final scroll to bottom of page to ensure all content is loaded
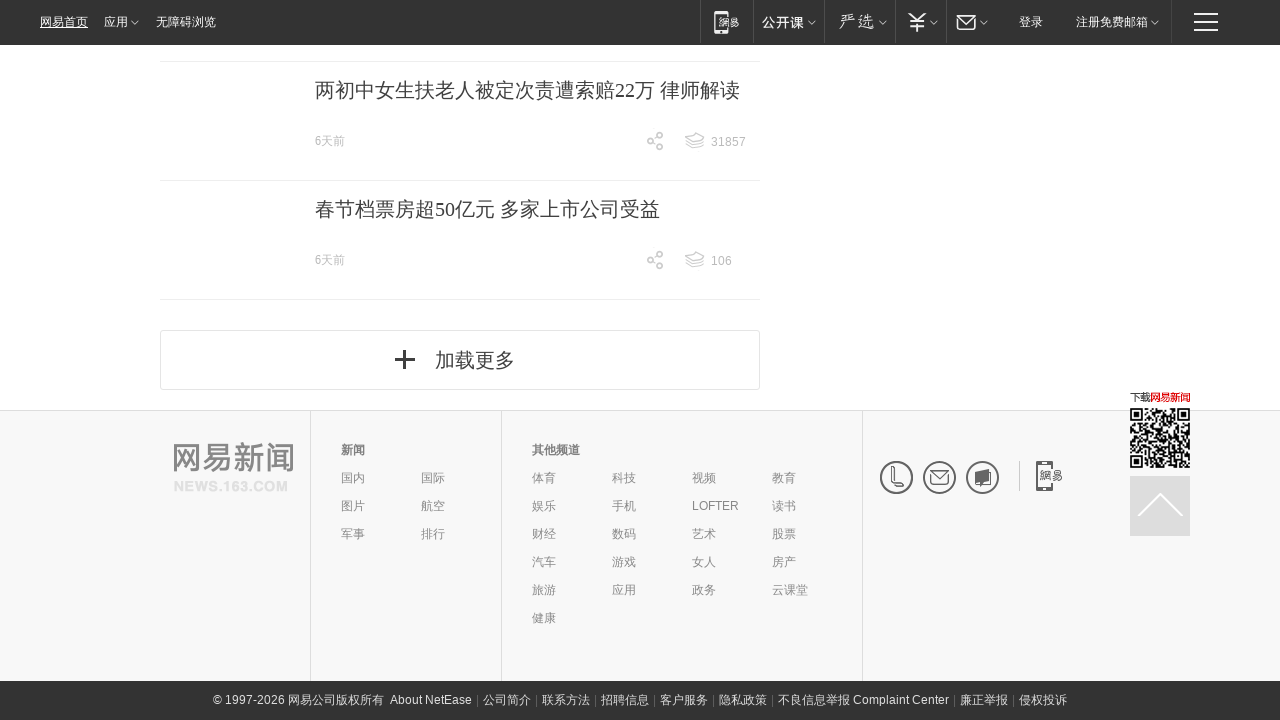

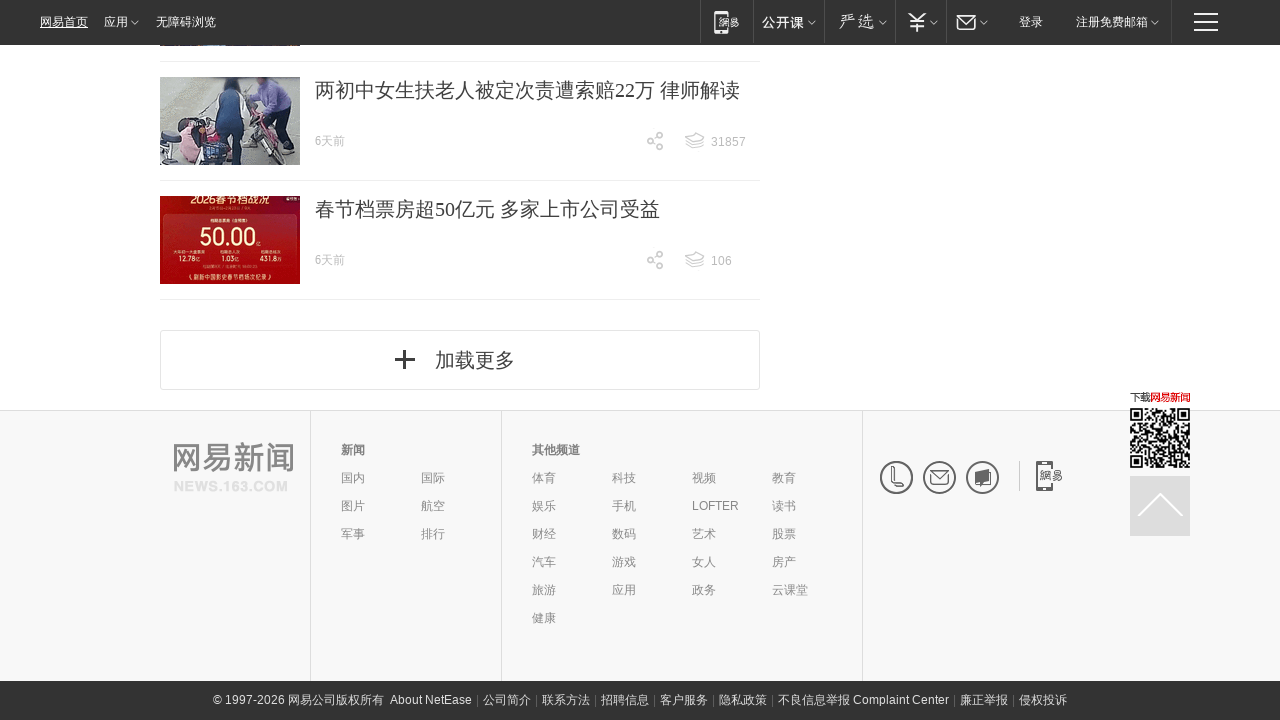